Tests shoe store size checker by entering a shoe size and verifying availability message

Starting URL: https://lm.skillbox.cc/qa_tester/module03/practice1/

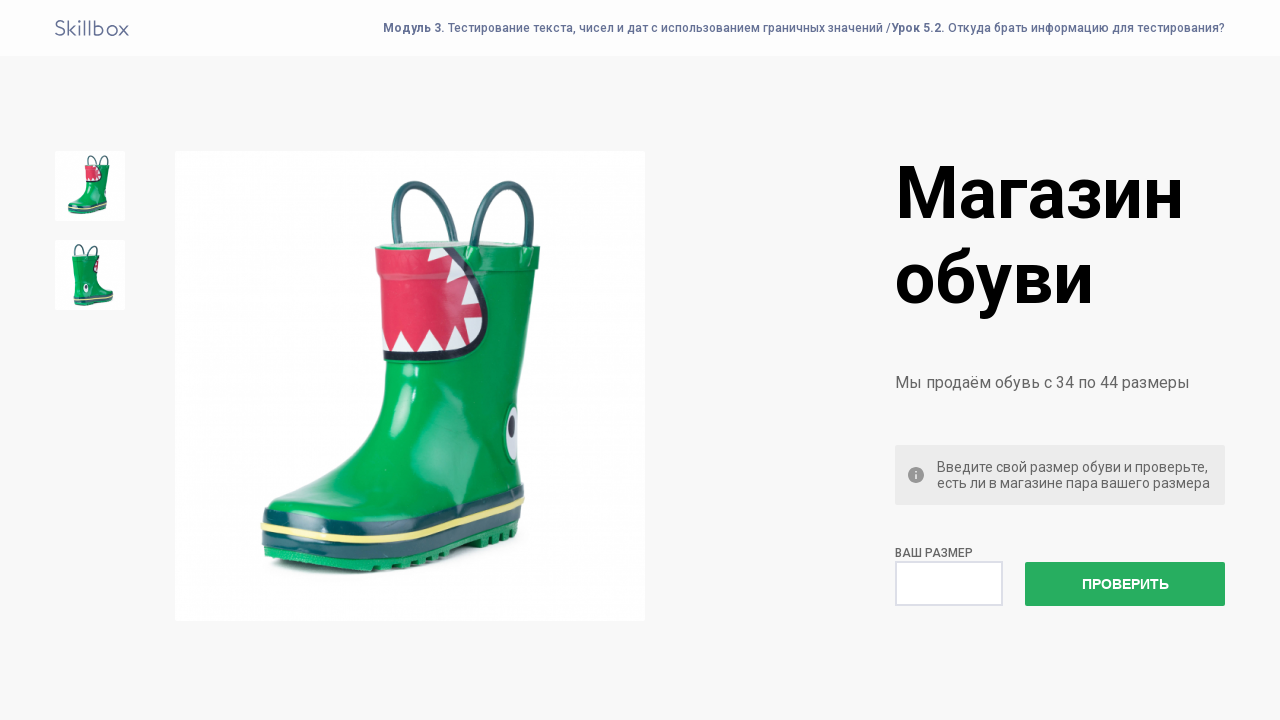

Entered shoe size '38' into the size field on #size
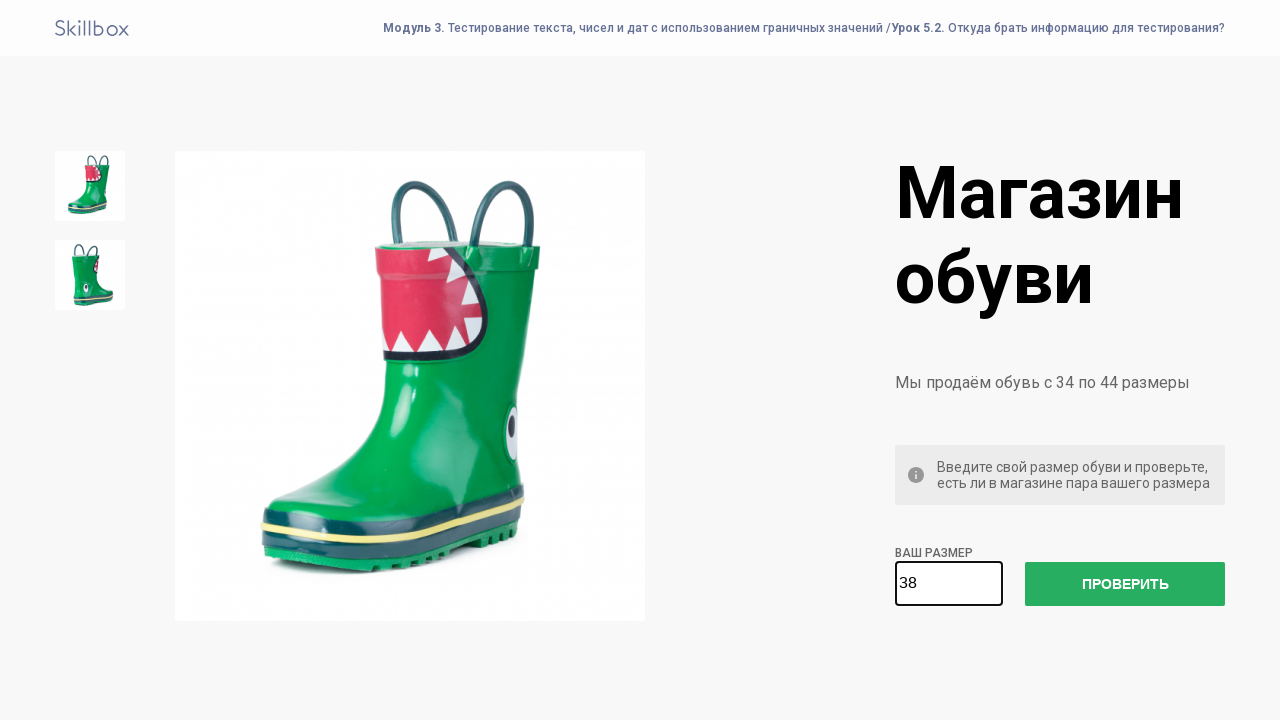

Clicked the check size button at (1125, 584) on #check-size-button
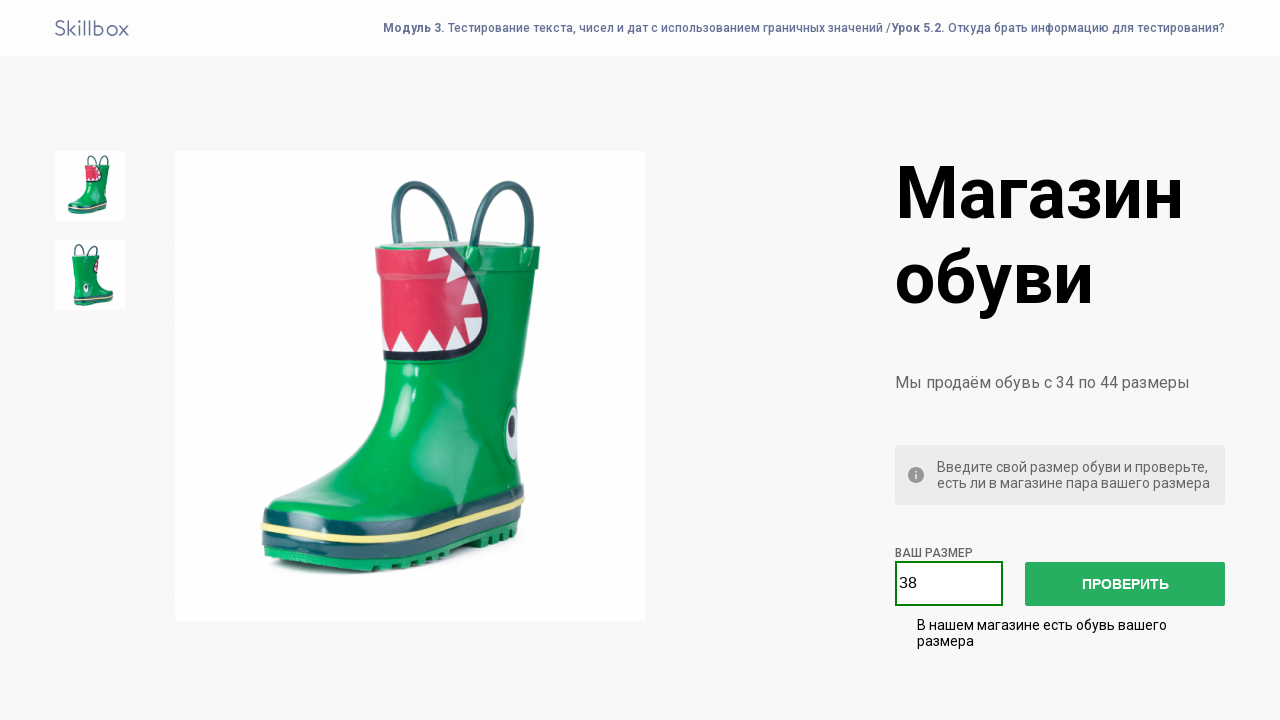

Success message appeared after size check
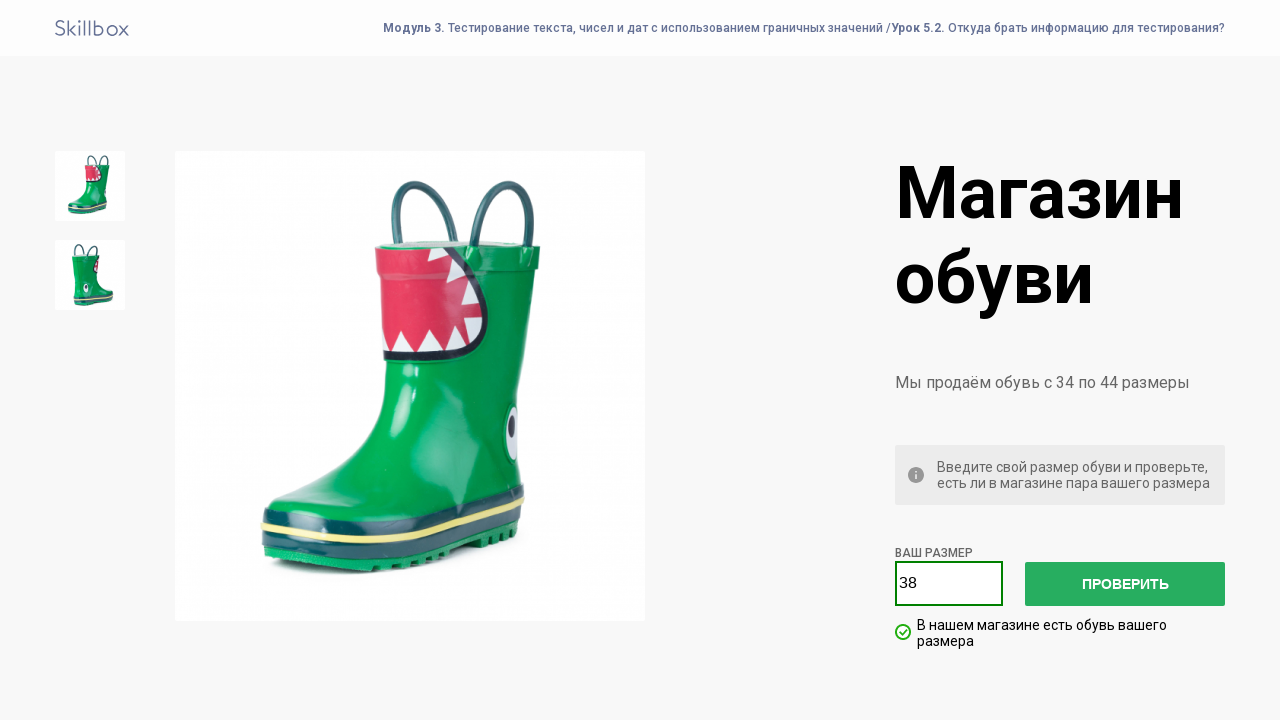

Retrieved success message text content
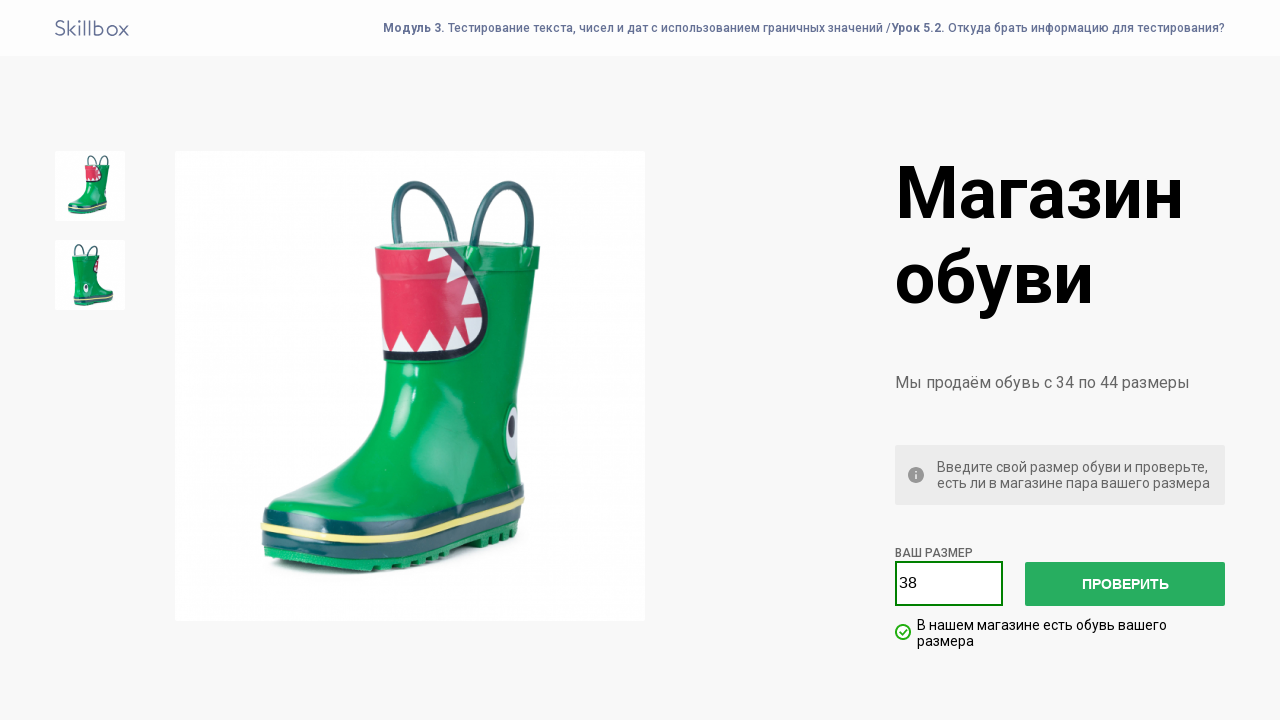

Verified availability message: 'В нашем магазине есть обувь вашего размера'
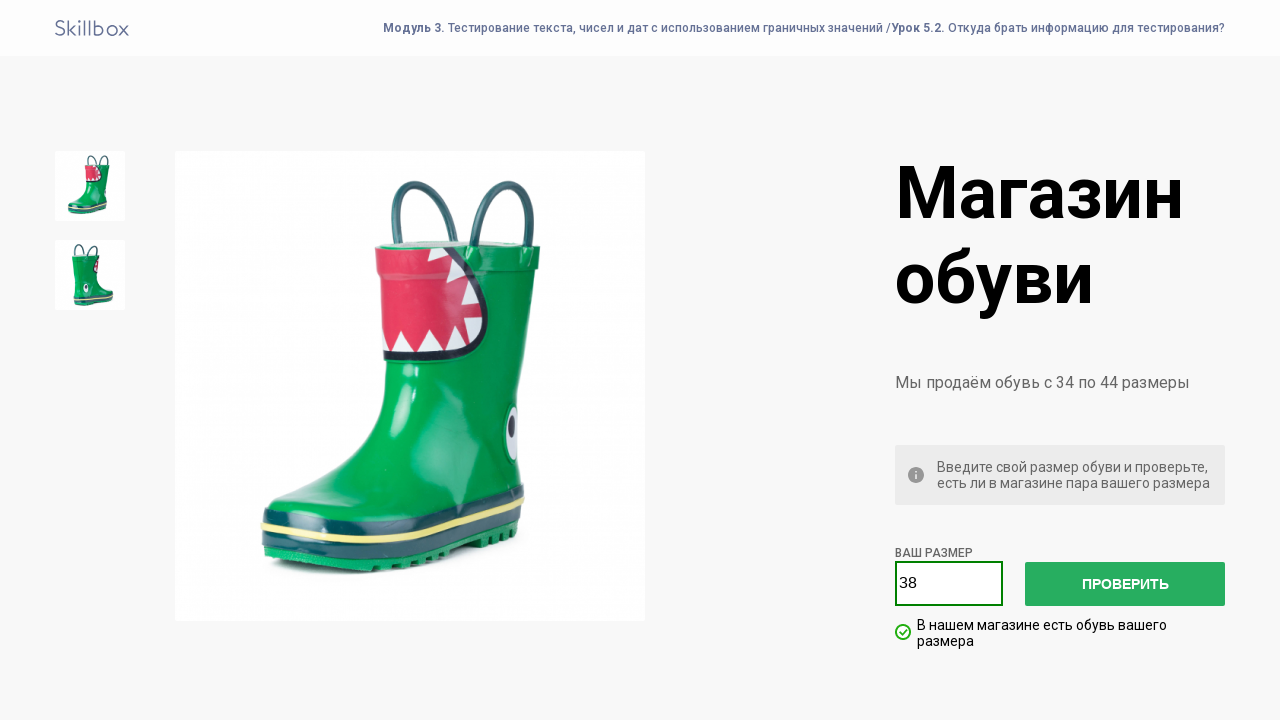

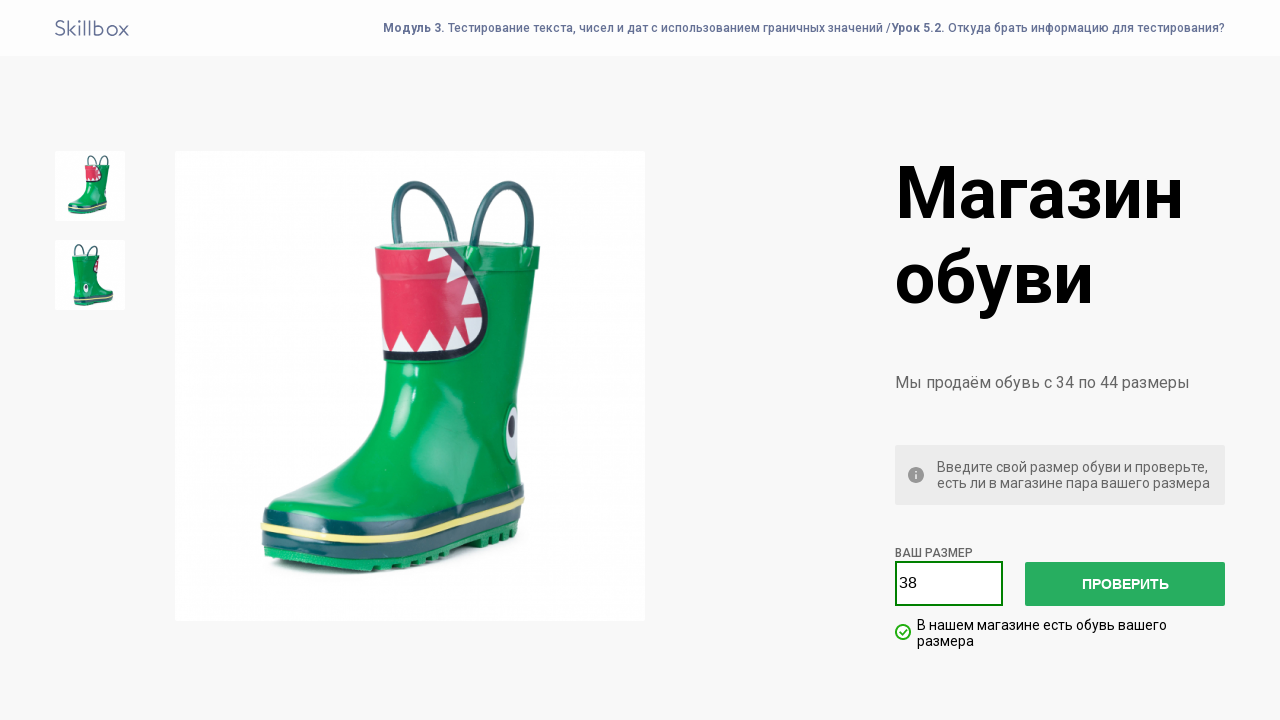